Tests checkbox functionality by locating two checkboxes and clicking them if they are not already selected

Starting URL: https://the-internet.herokuapp.com/checkboxes

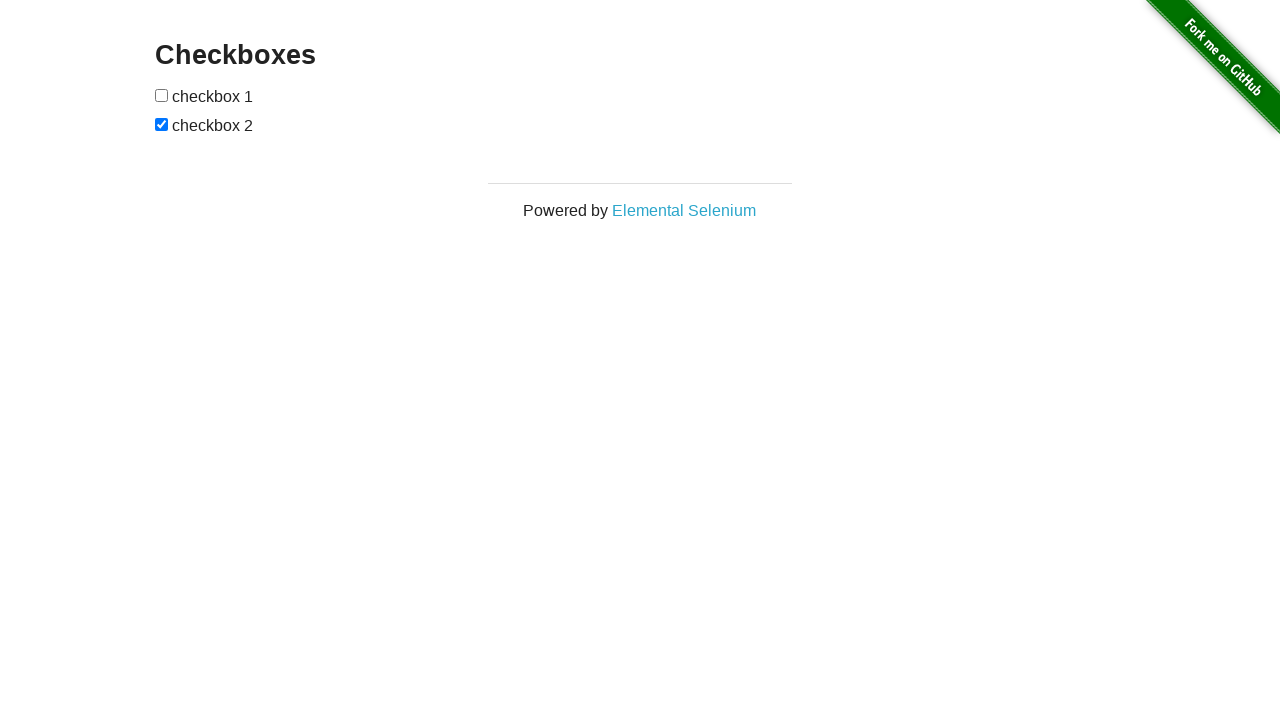

Located first checkbox element
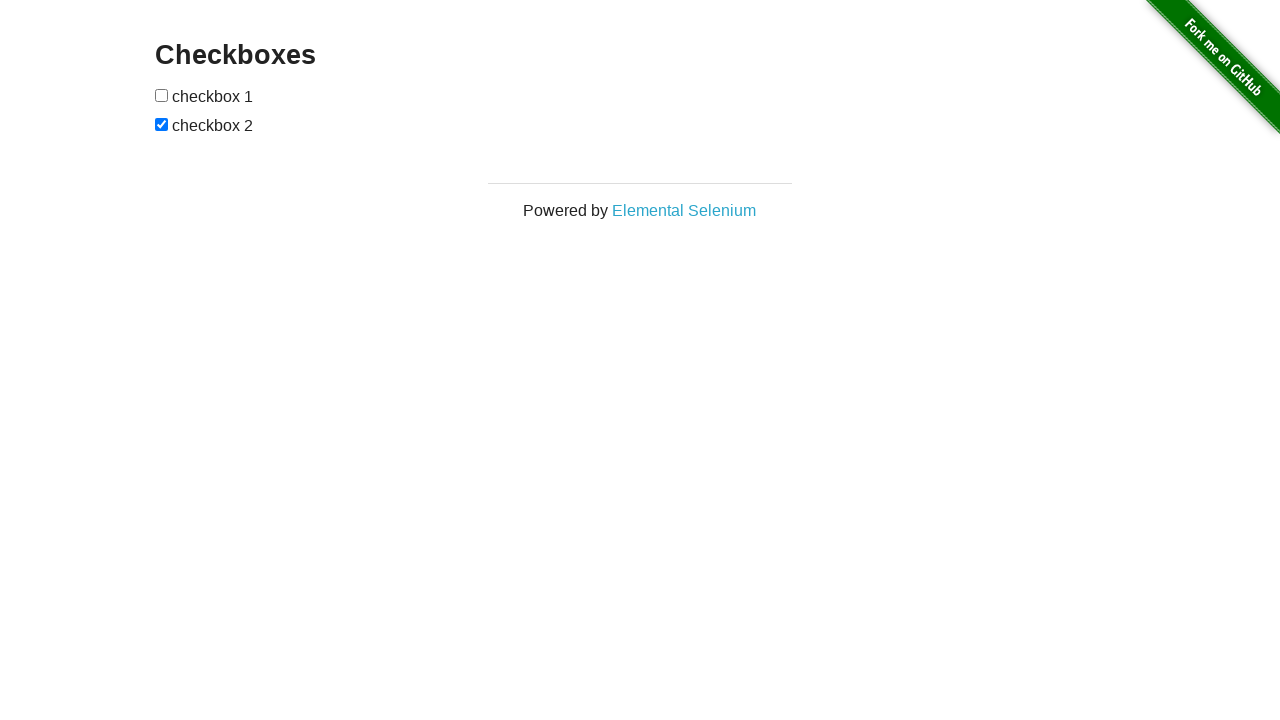

Located second checkbox element
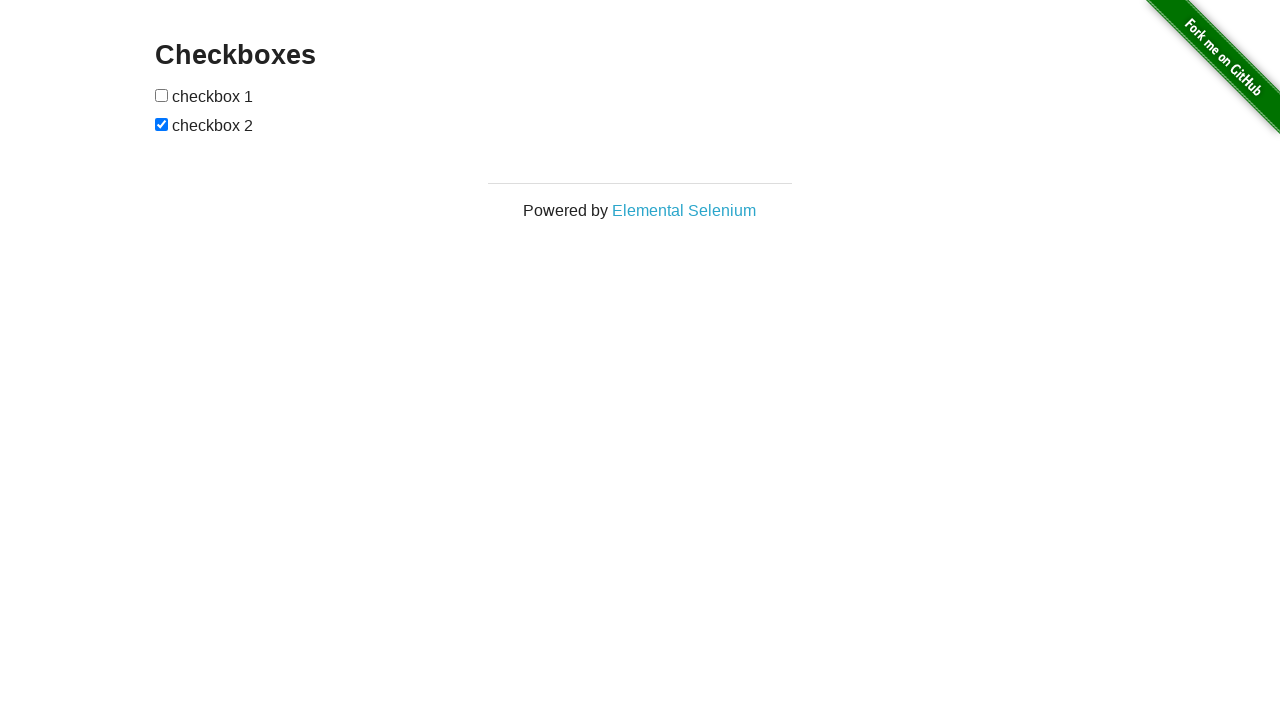

Checked first checkbox - it was not selected
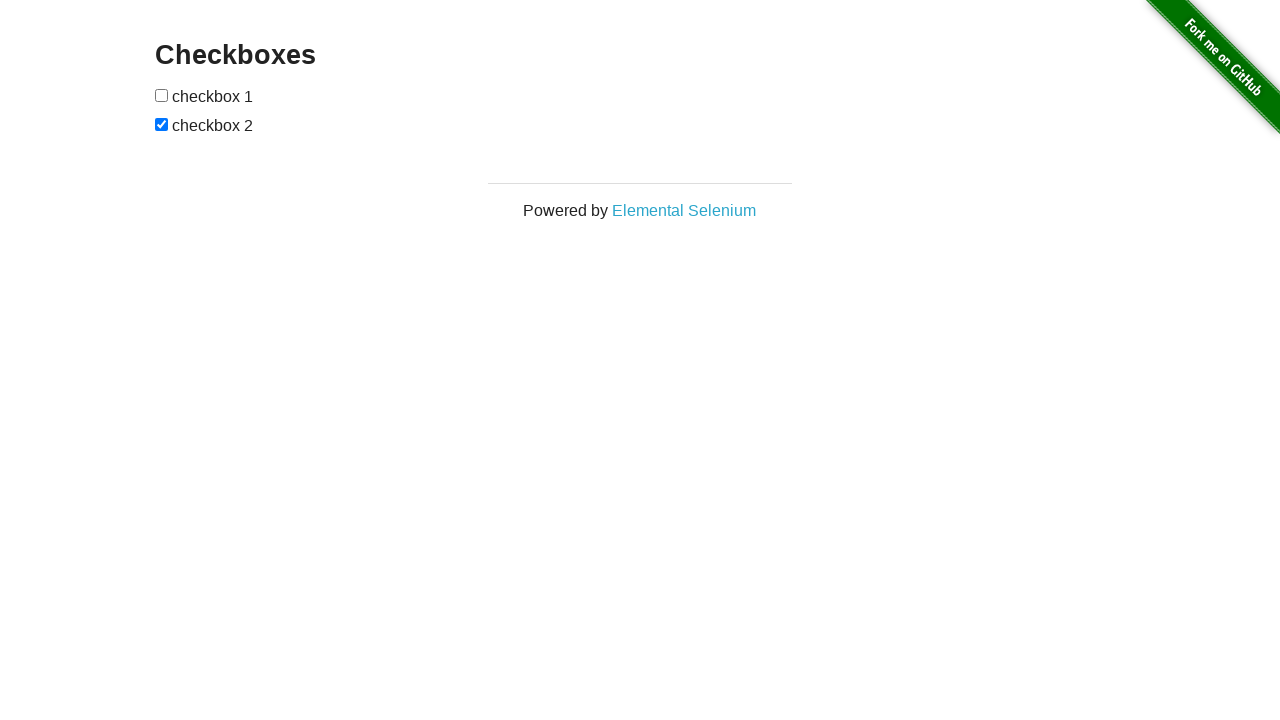

Clicked first checkbox at (162, 95) on (//input[@type='checkbox'])[1]
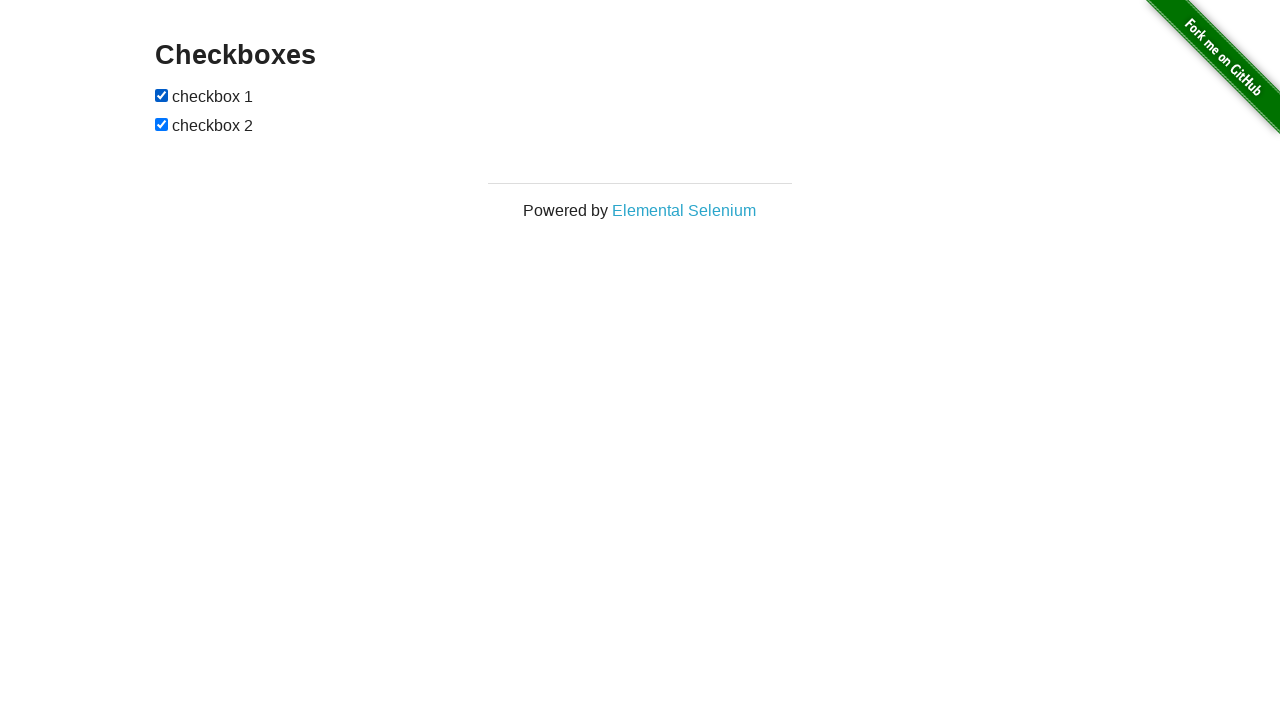

Second checkbox was already selected
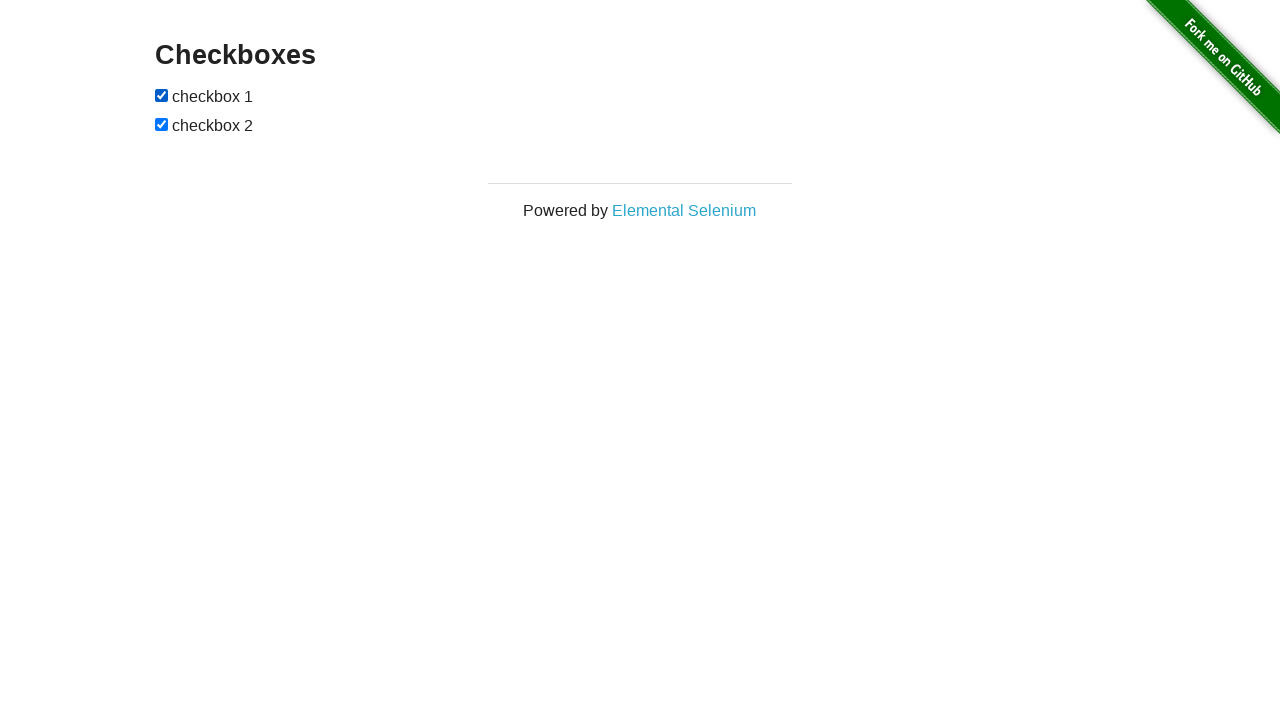

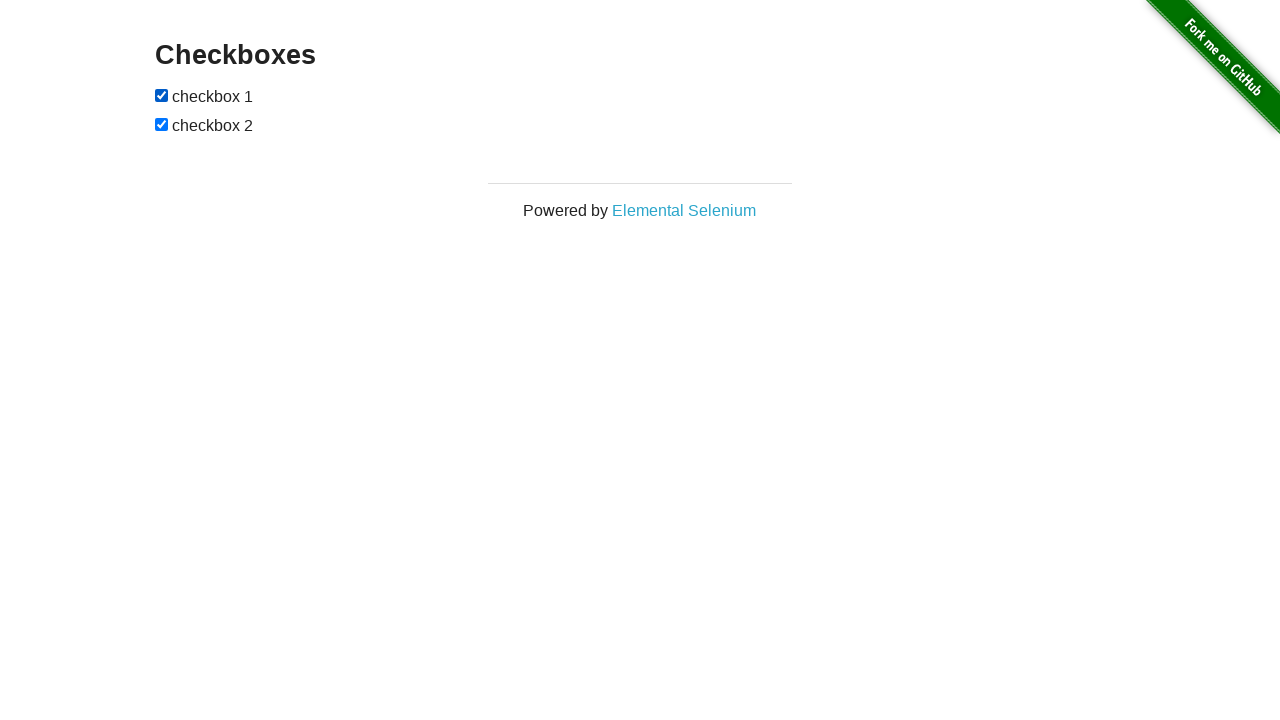